Simple test that prints a message after page loads

Starting URL: http://gmail.com

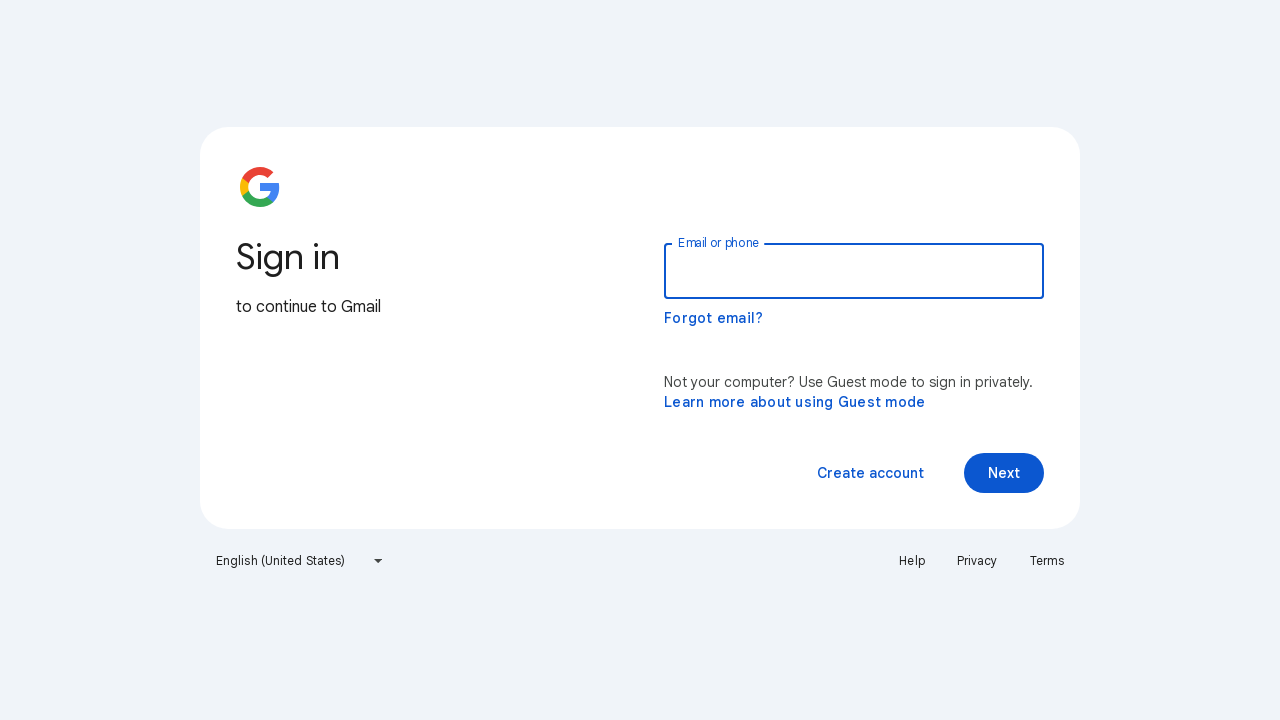

Printed test case identifier 'Testcase5'
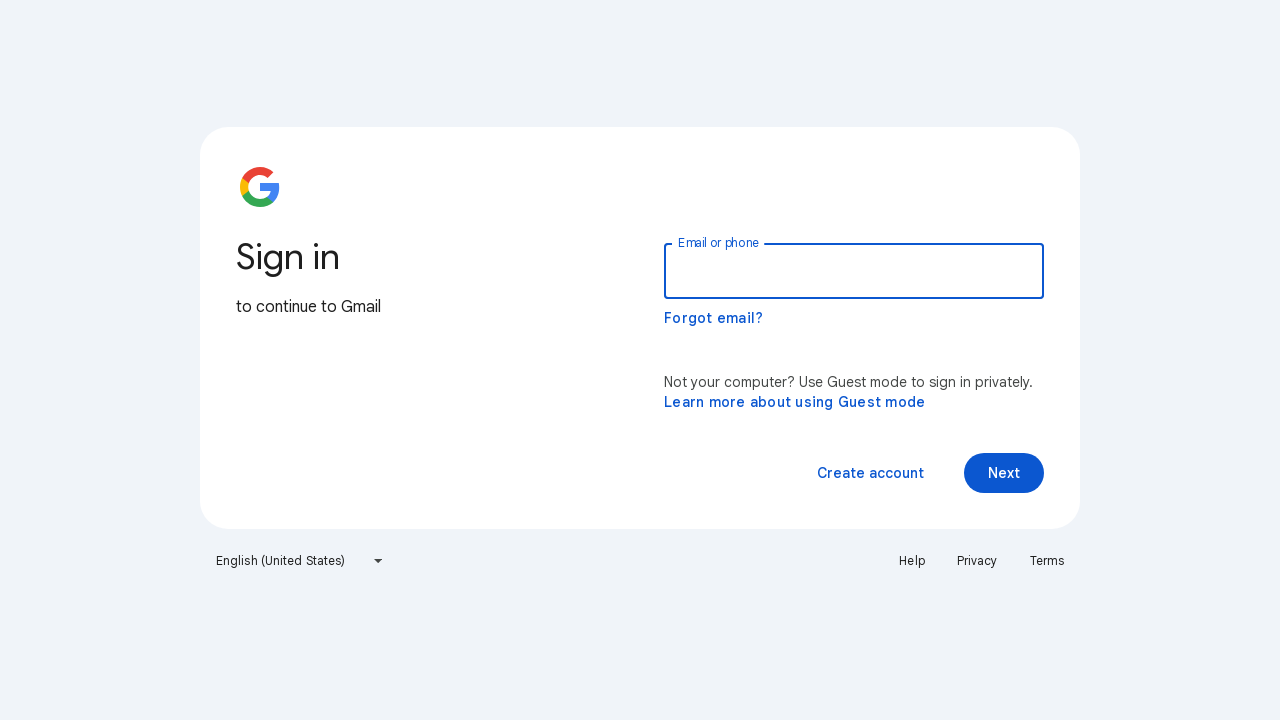

Navigated to Gmail homepage at http://gmail.com
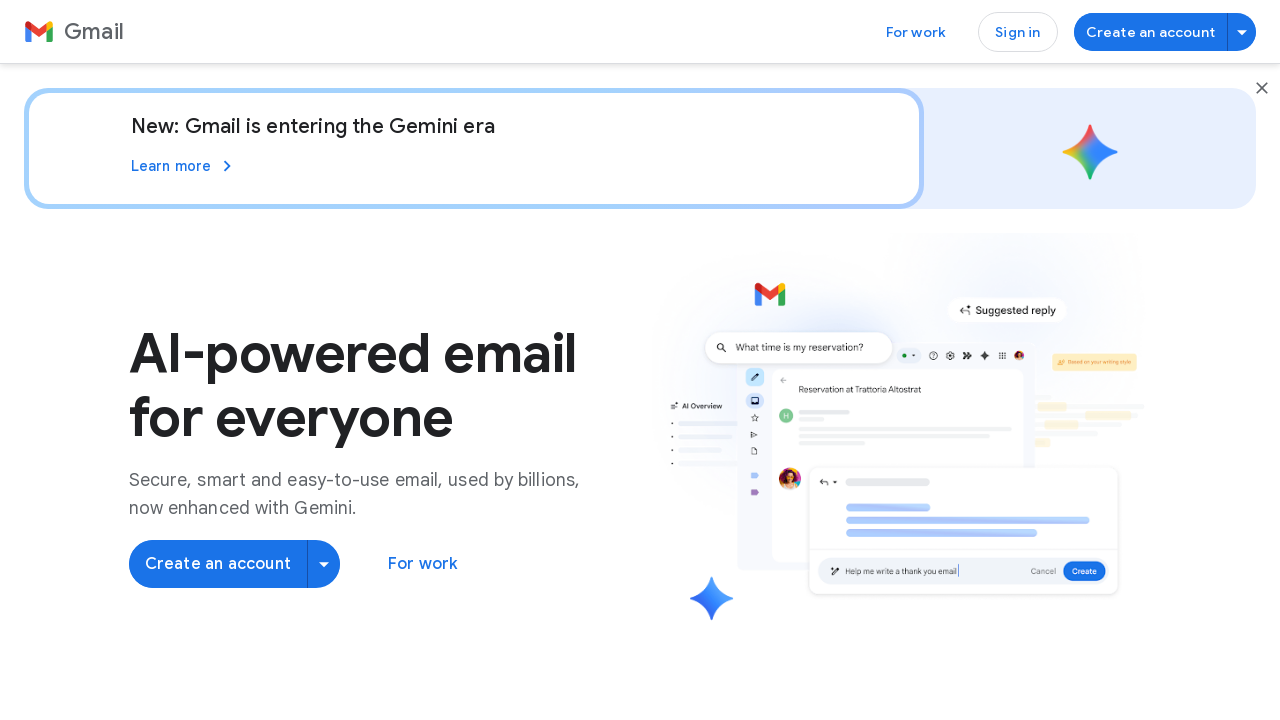

Page loaded successfully
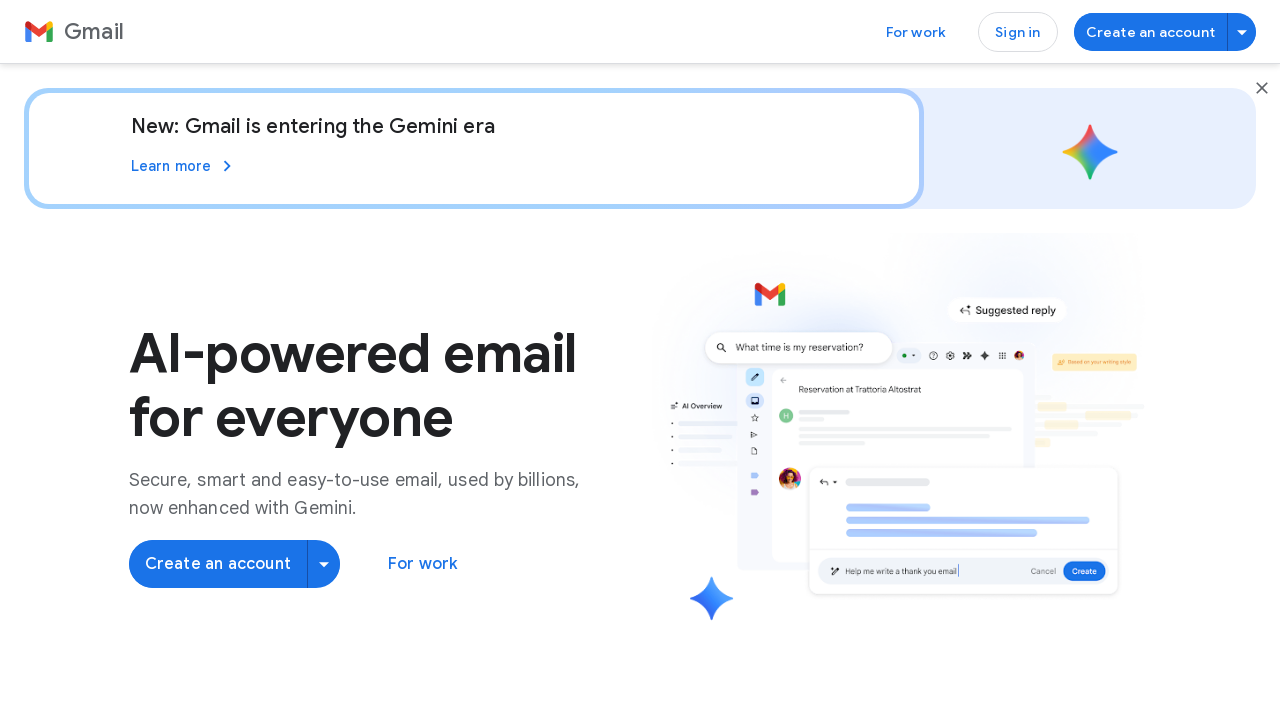

Printed confirmation message that page has loaded
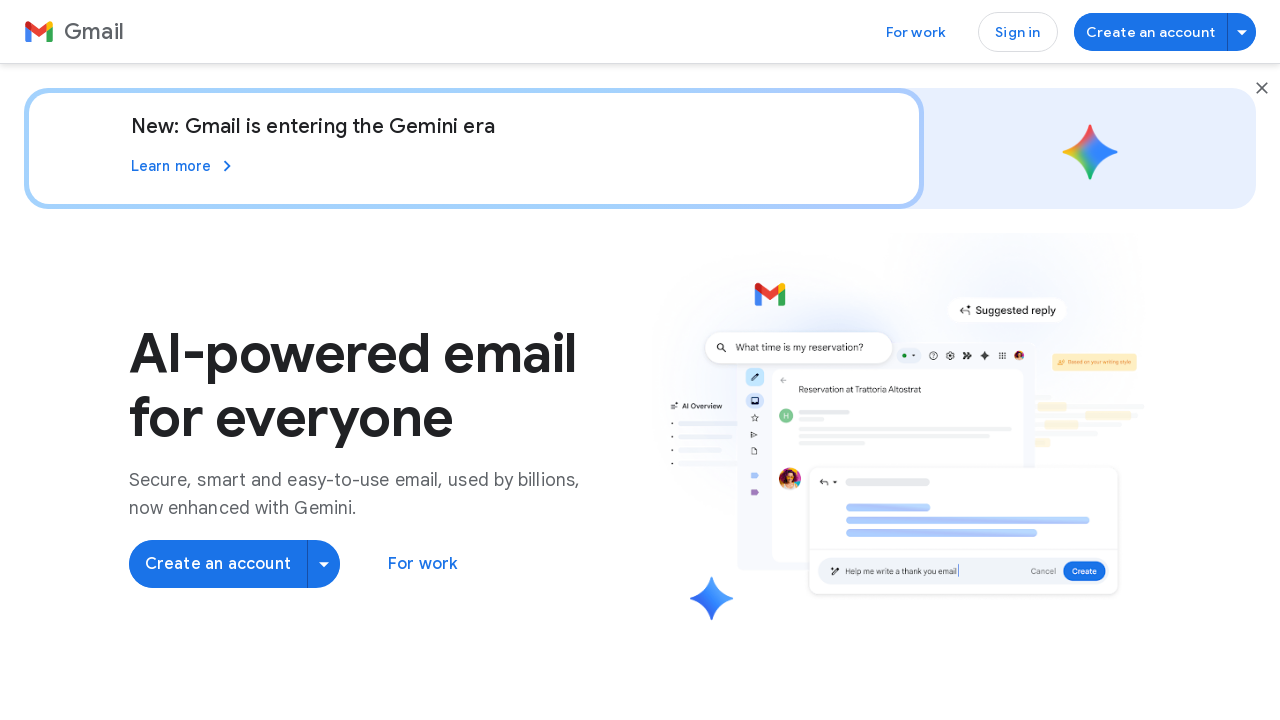

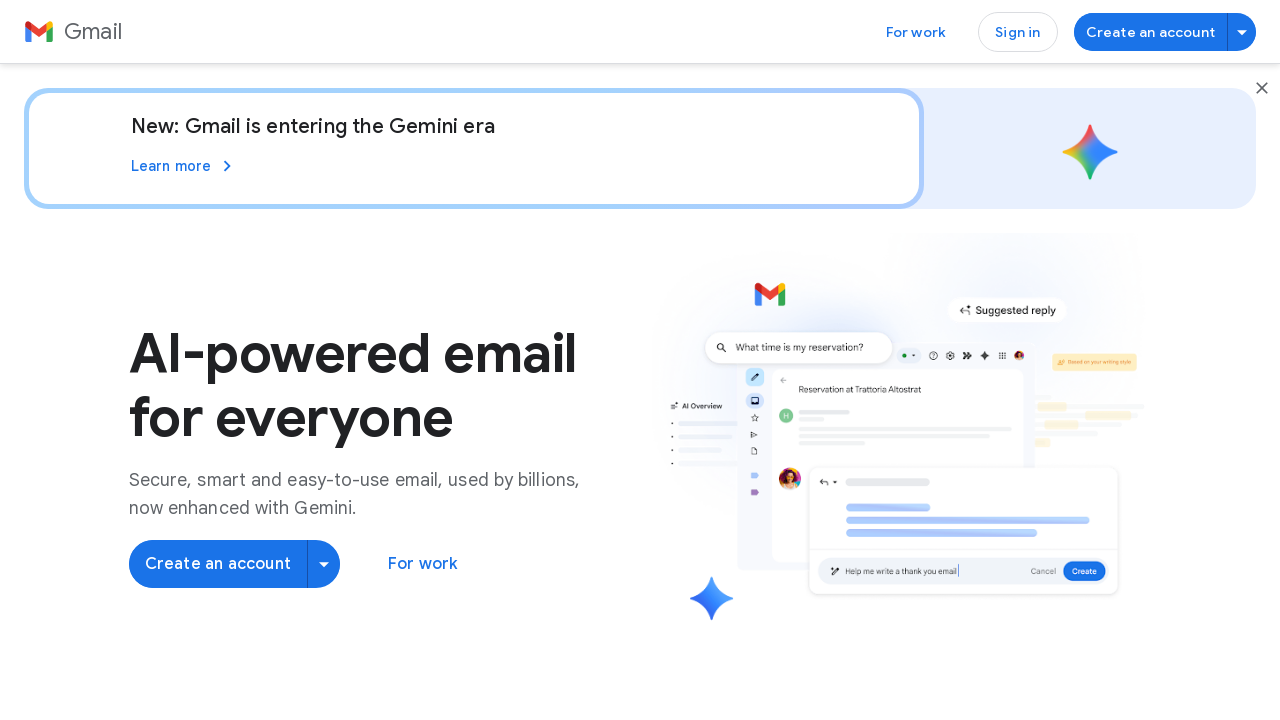